Tests JavaScript alert handling by navigating to an alert tutorial page, triggering an alert, capturing its text, and accepting/dismissing it.

Starting URL: http://www.tizag.com/javascriptT/javascriptalert.php

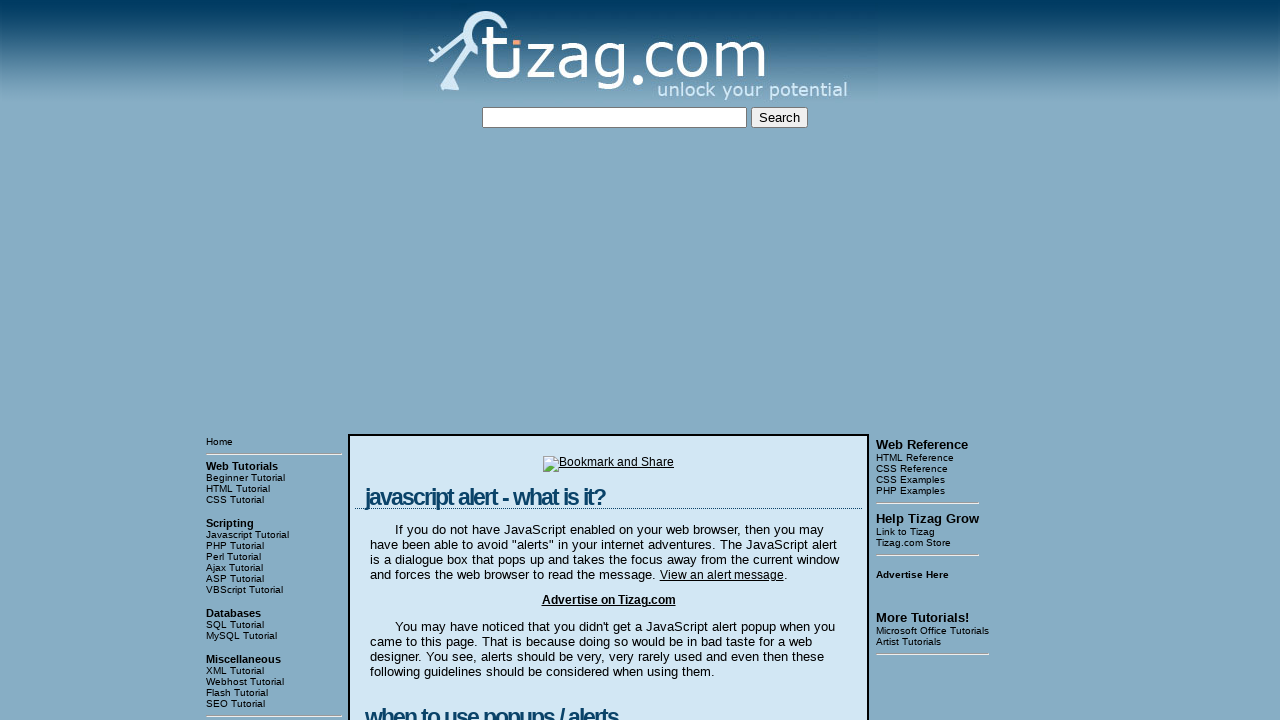

Registered dialog handler to capture and accept alerts
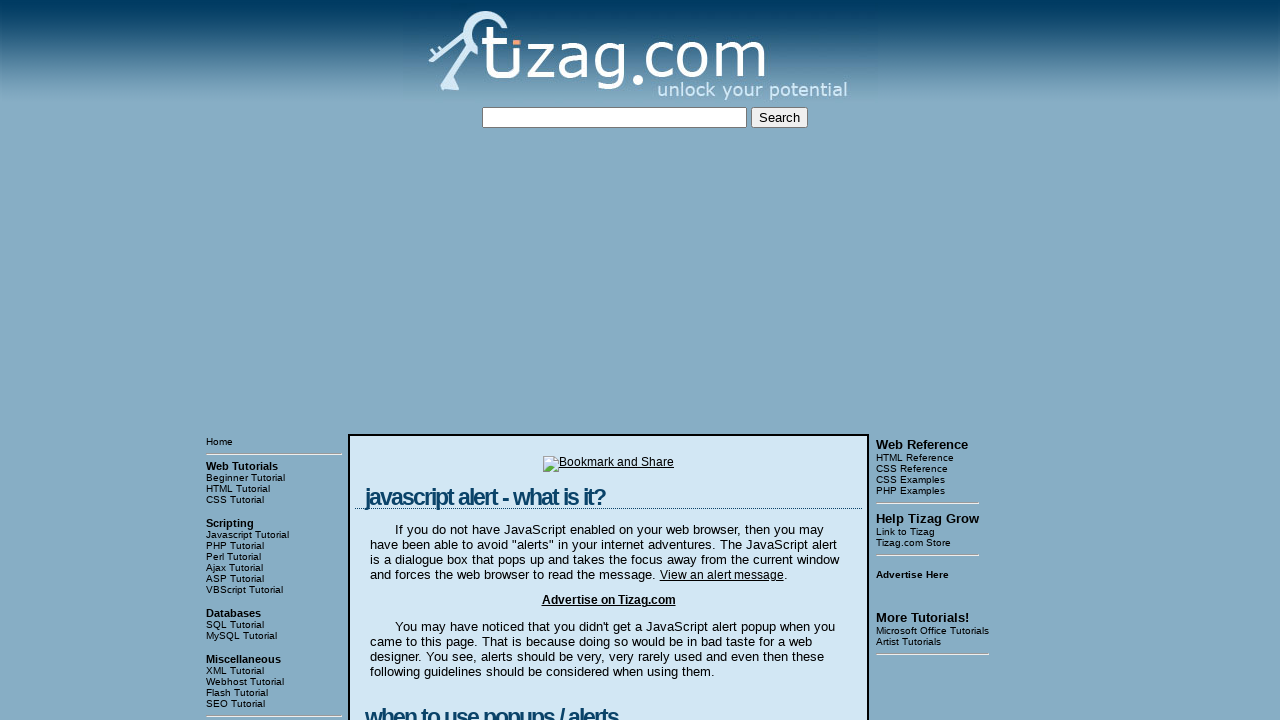

Clicked on code example element to trigger JavaScript alert at (607, 361) on xpath=//body/table[3]/tbody/tr/td[2]/table/tbody/tr/td/div[3]/pre
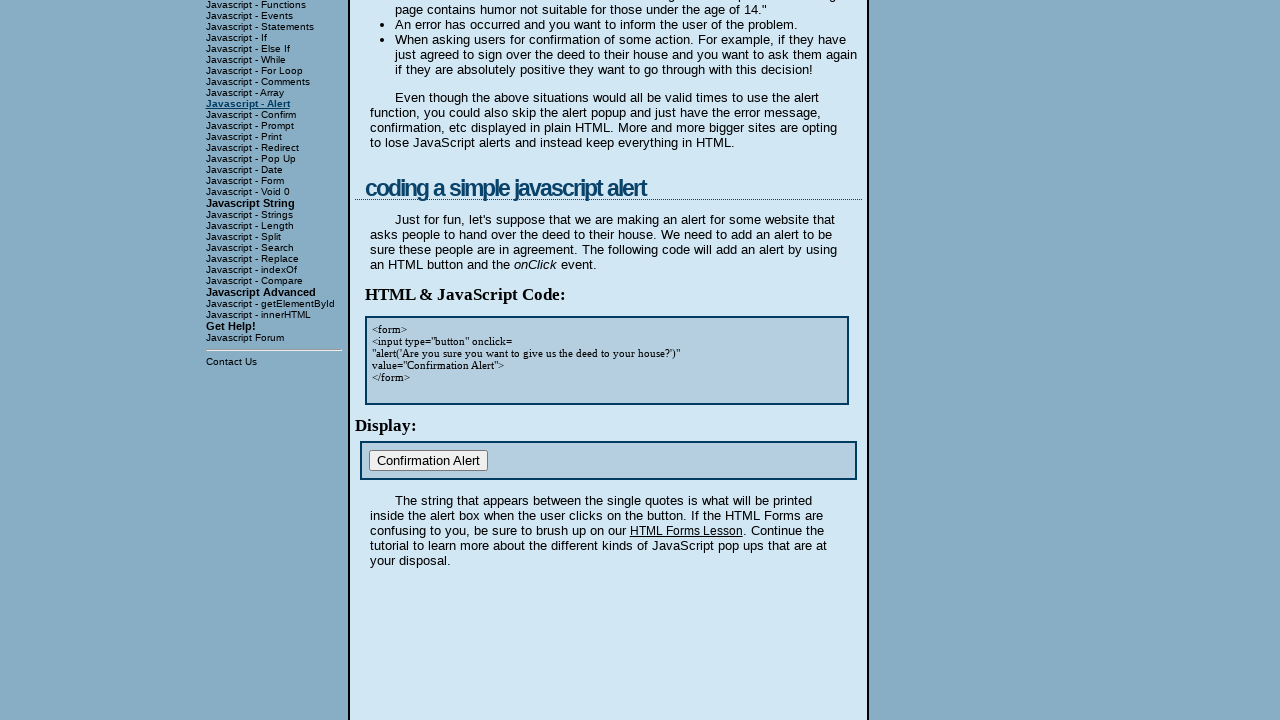

Waited for alert dialog handling to complete
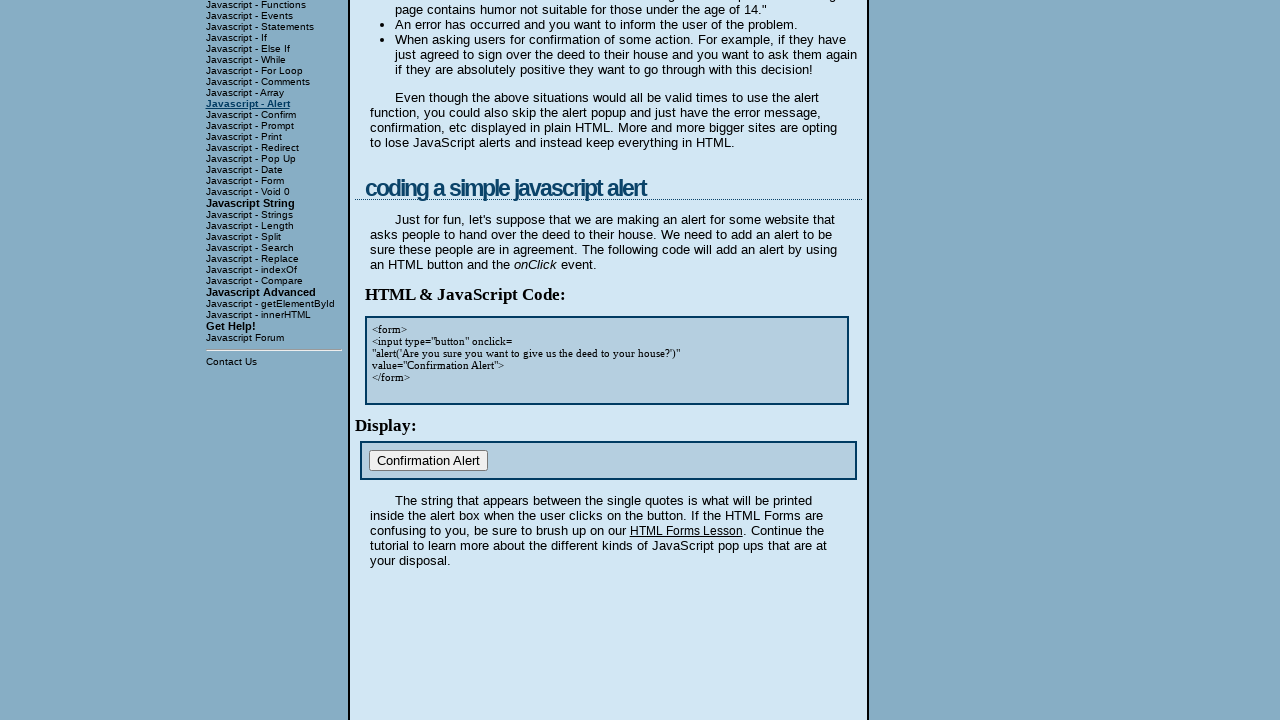

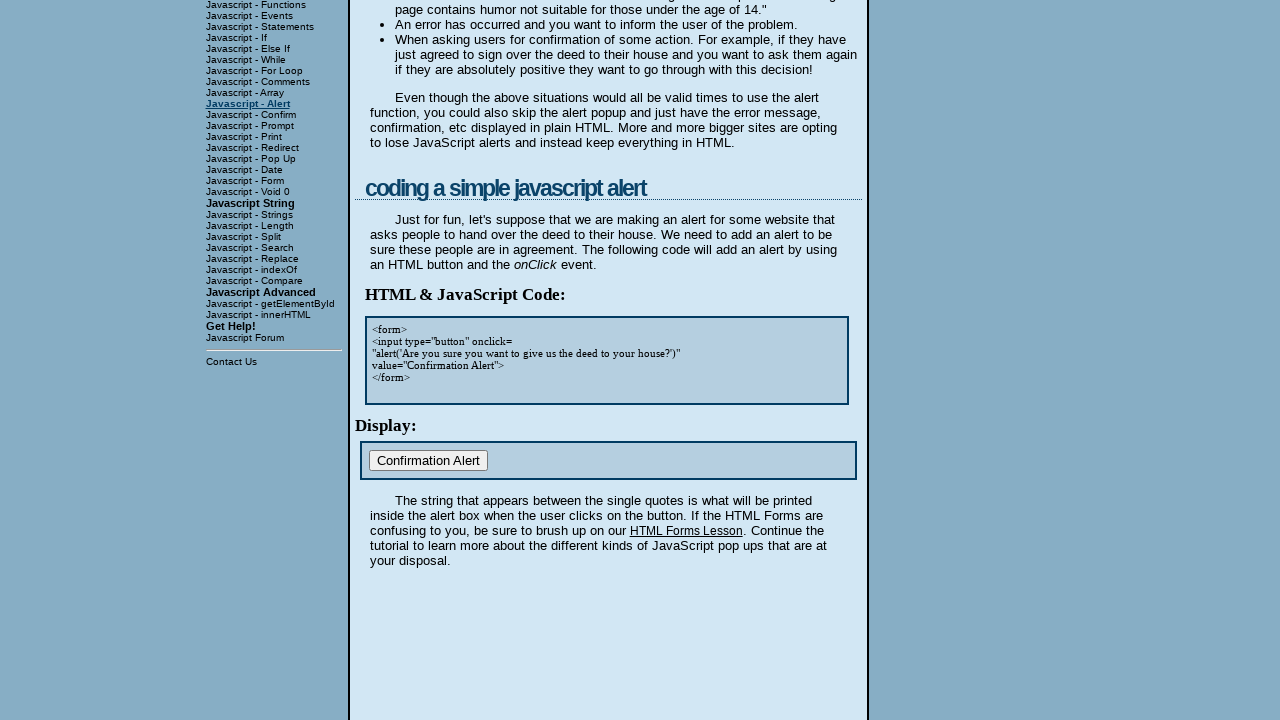